Tests a form submission by filling in first name, last name, job title fields, selecting a radio button for education level, checking a checkbox for gender, and submitting the form to verify a success message appears.

Starting URL: https://formy-project.herokuapp.com/form

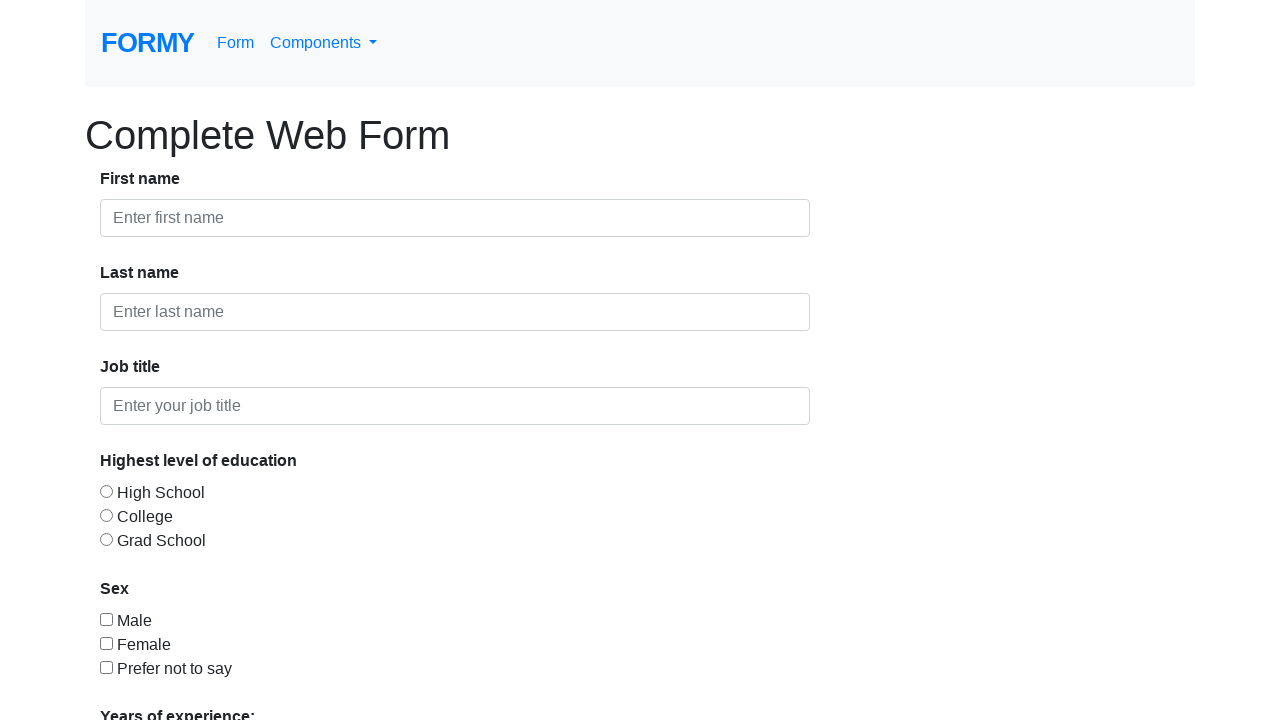

Filled first name field with 'Mihai' on #first-name
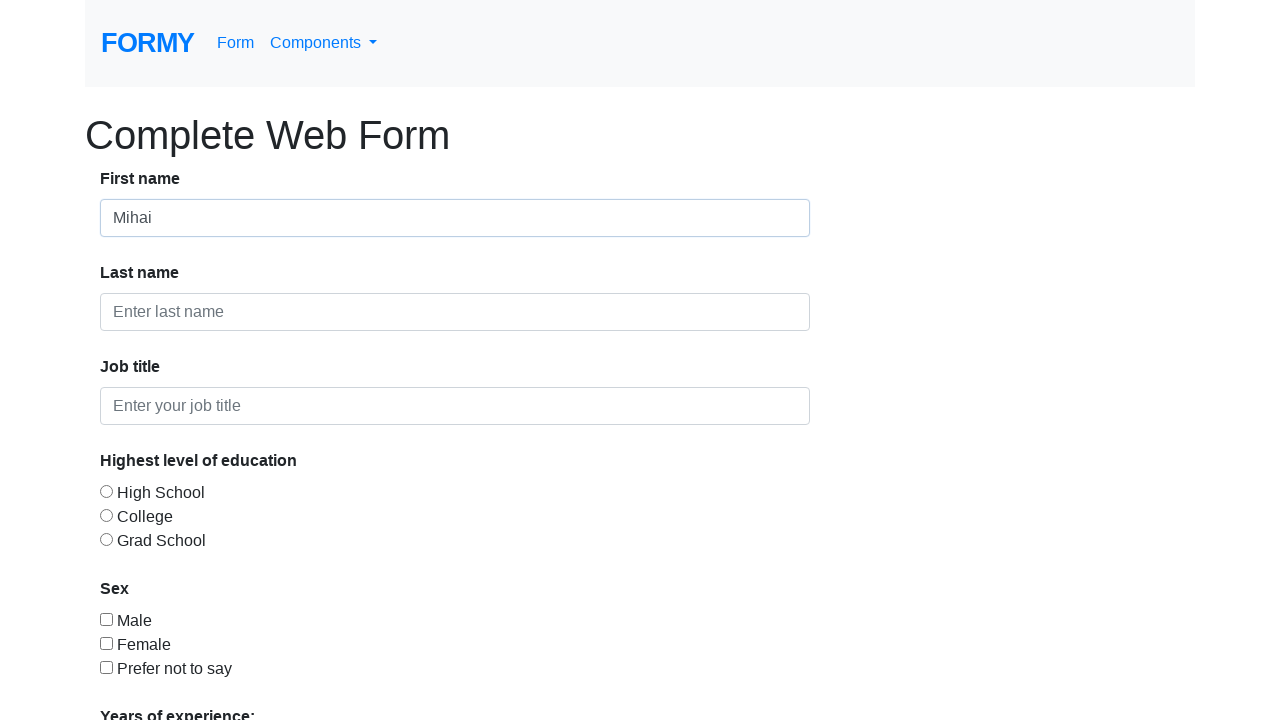

Filled last name field with 'Popescu' on #last-name
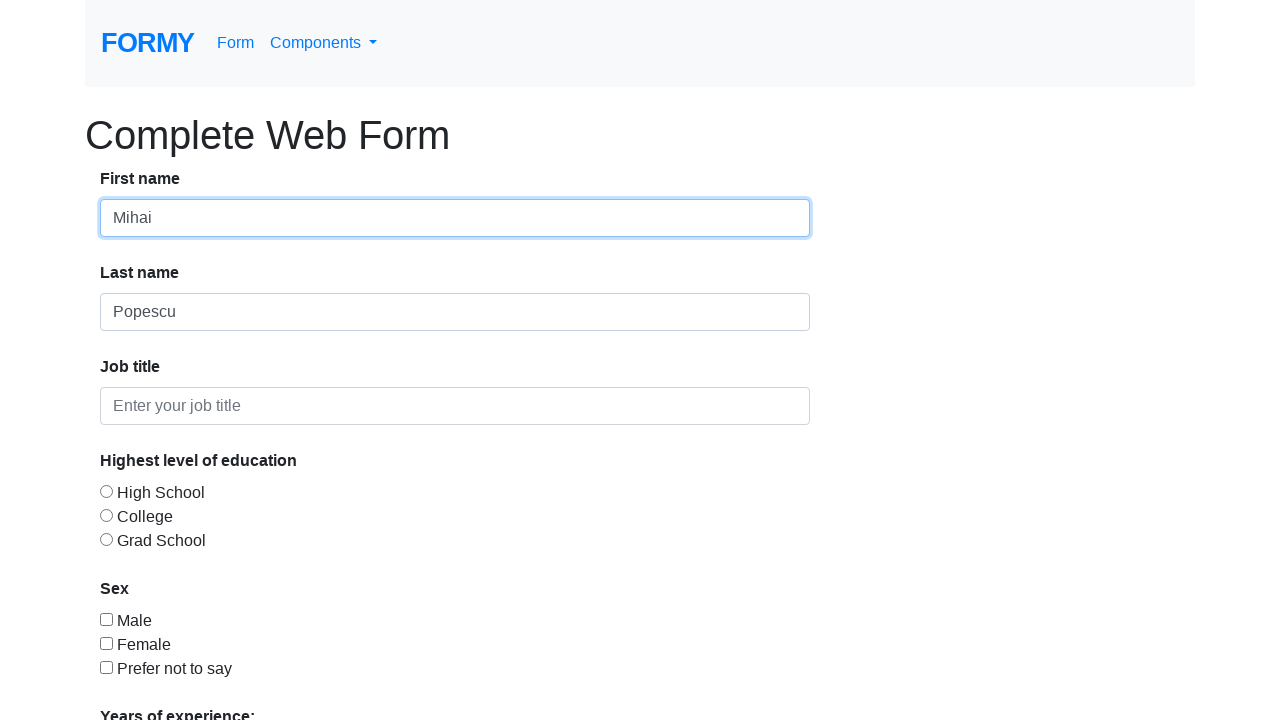

Filled job title field with 'Automation tester' on #job-title
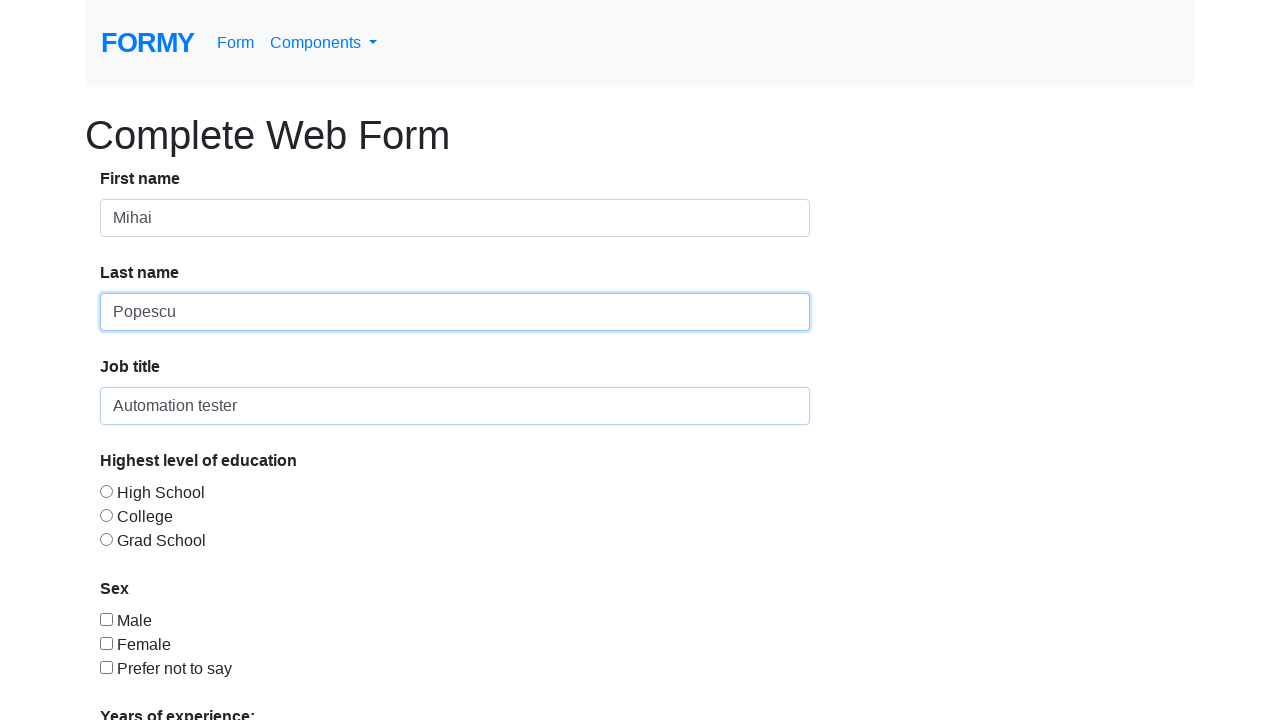

Selected college option via radio button at (106, 515) on xpath=//*[@id='radio-button-2']
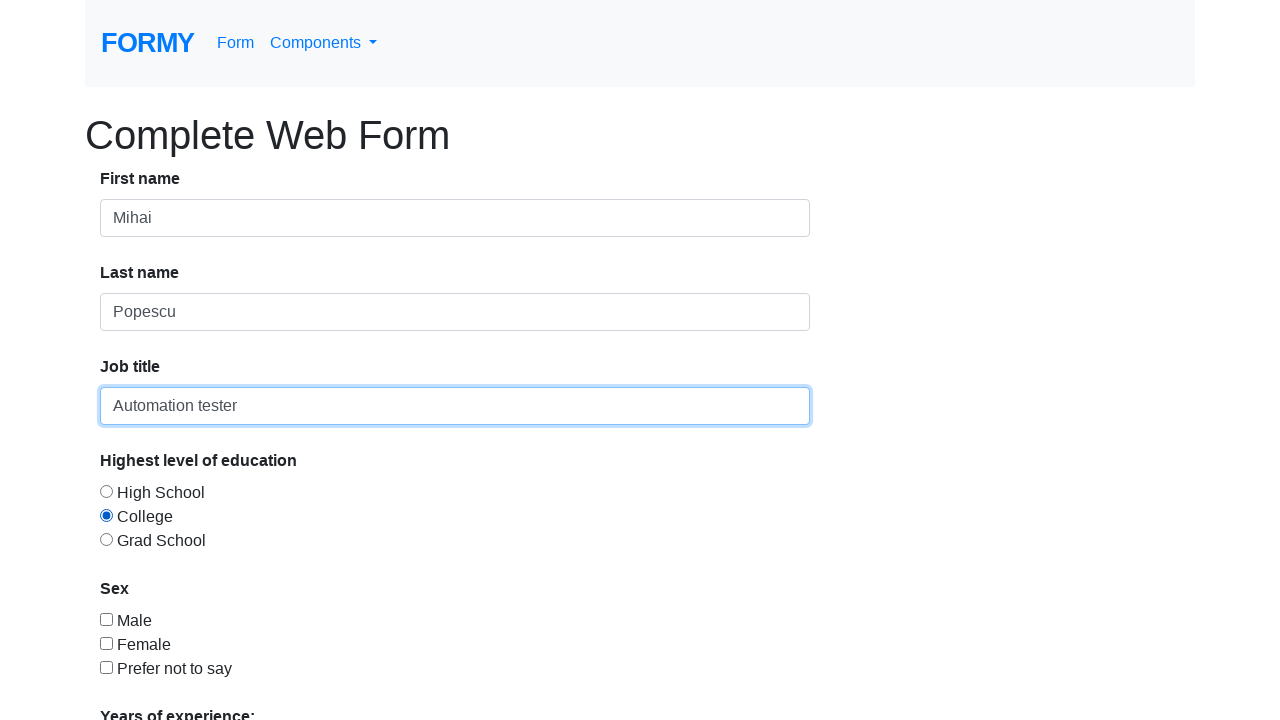

Checked male checkbox at (106, 619) on #checkbox-1
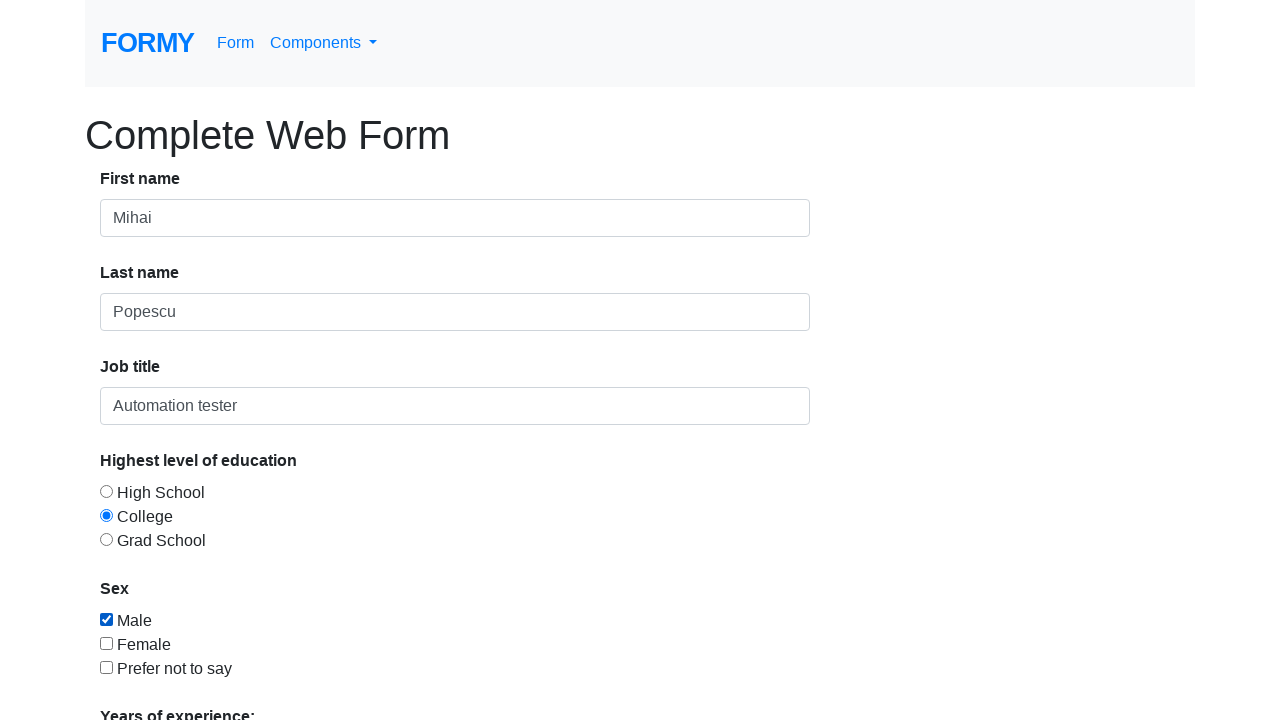

Clicked submit button to submit the form at (148, 680) on .btn-primary
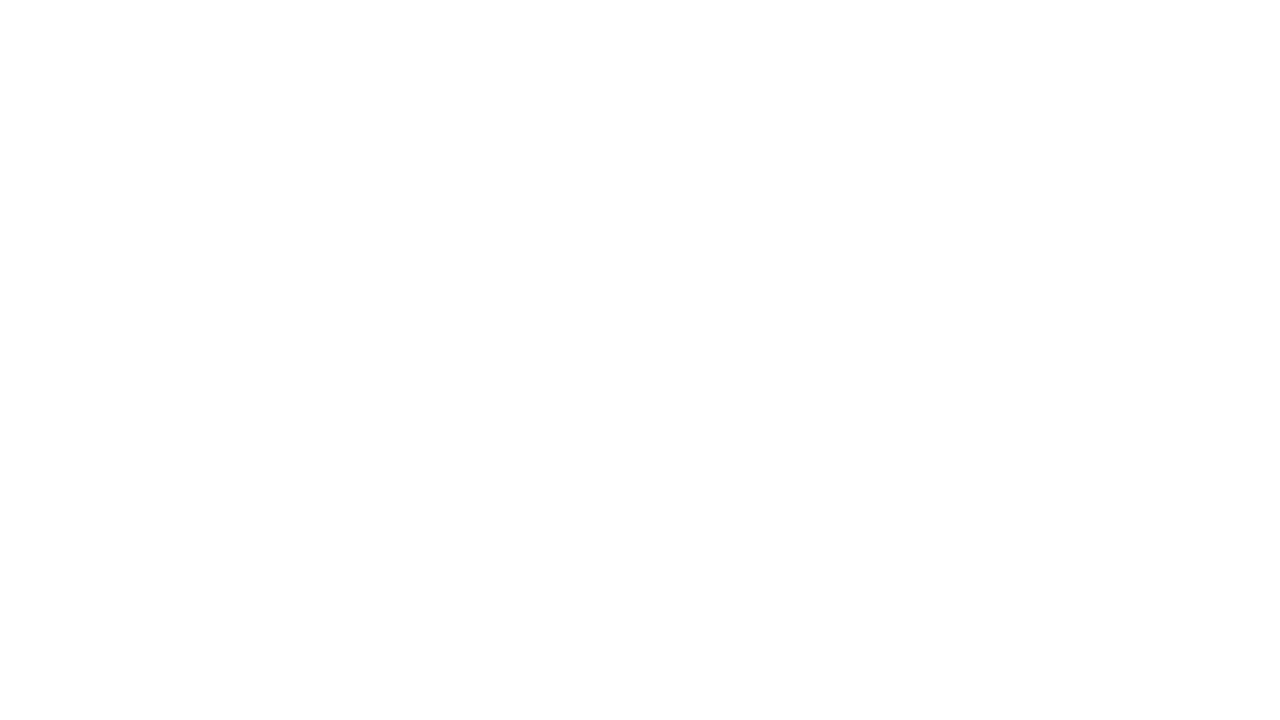

Form submission success message appeared
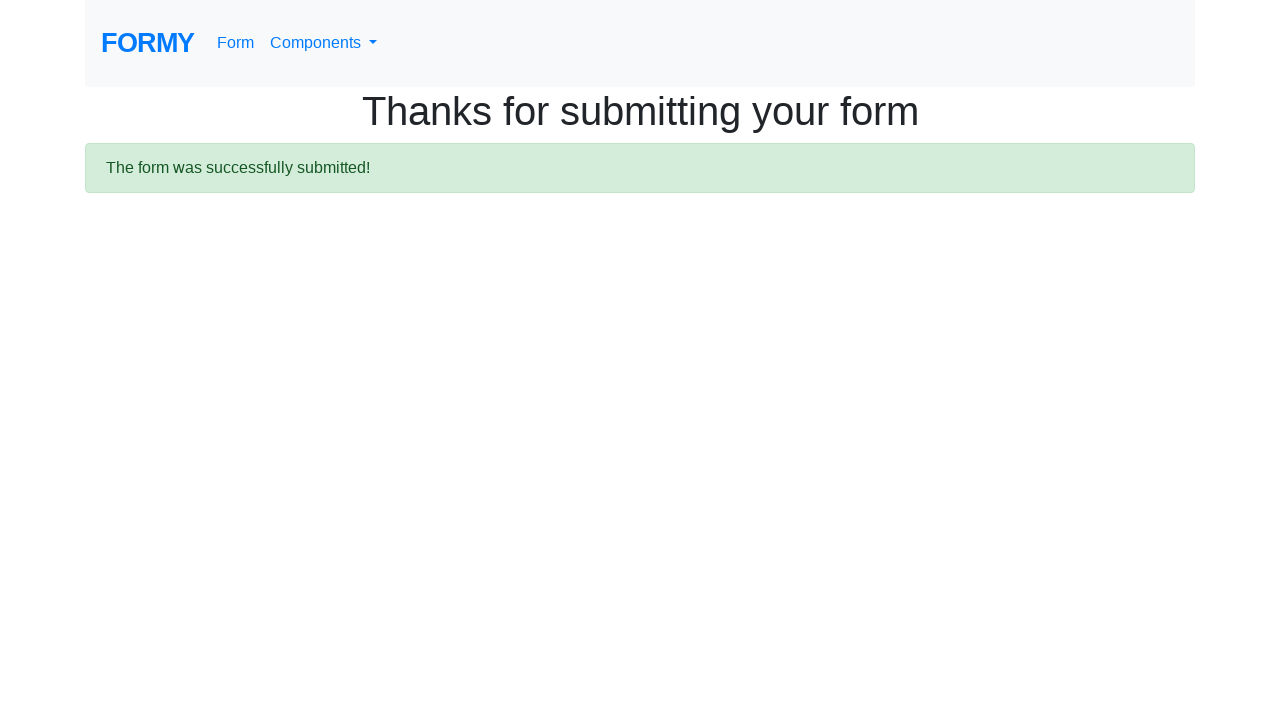

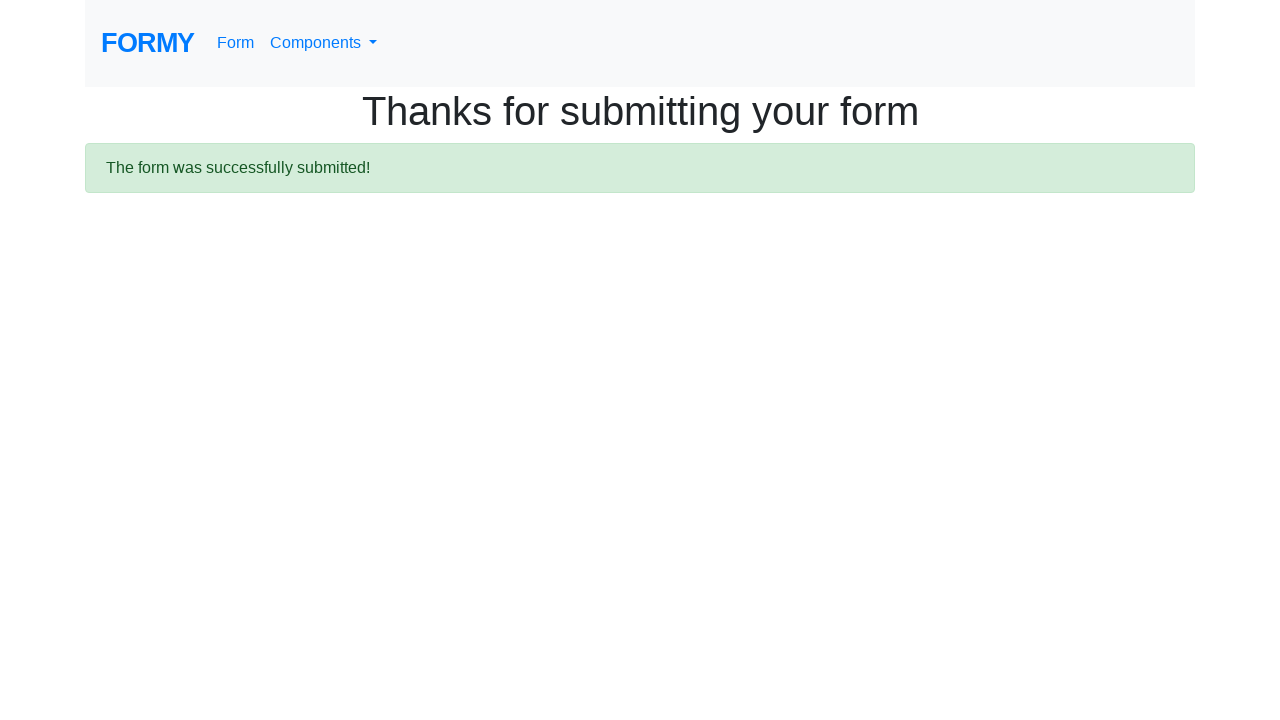